Tests adding an item to cart by searching for products, selecting one containing 'Carrot', then proceeding through checkout to place an order

Starting URL: https://rahulshettyacademy.com/seleniumPractise/#/

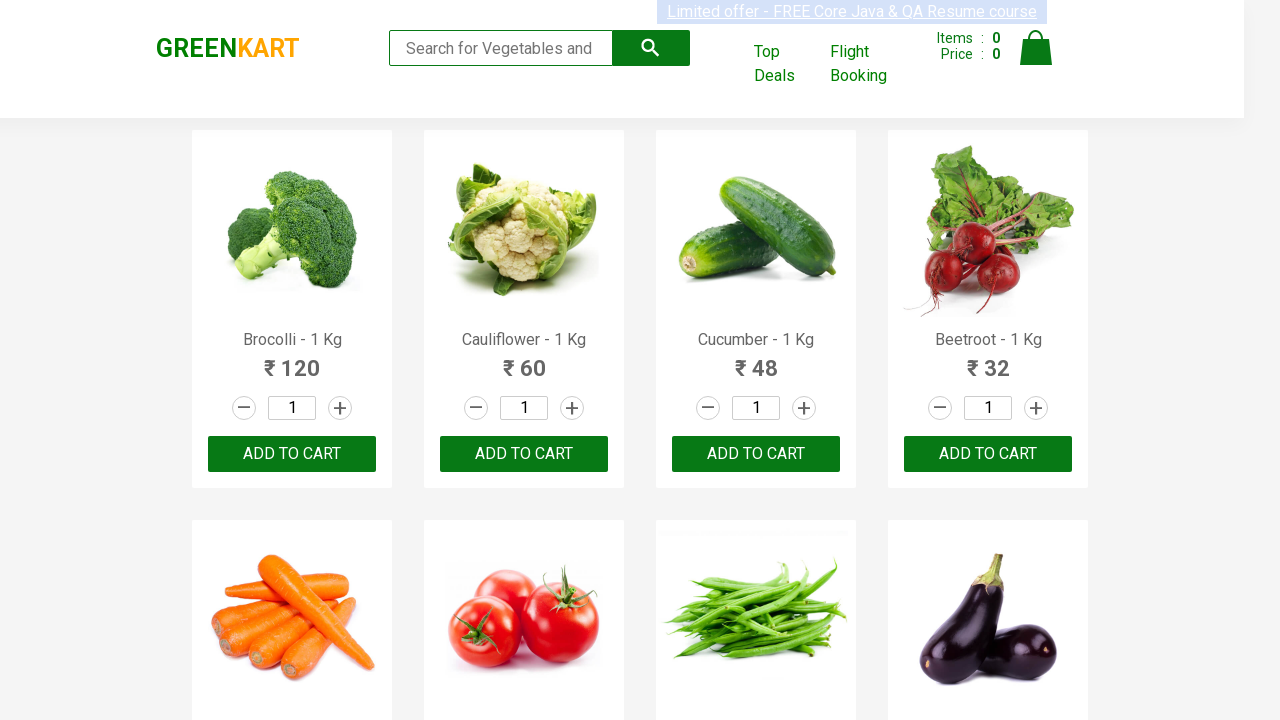

Filled search field with 'ca' to find products on .search-keyword
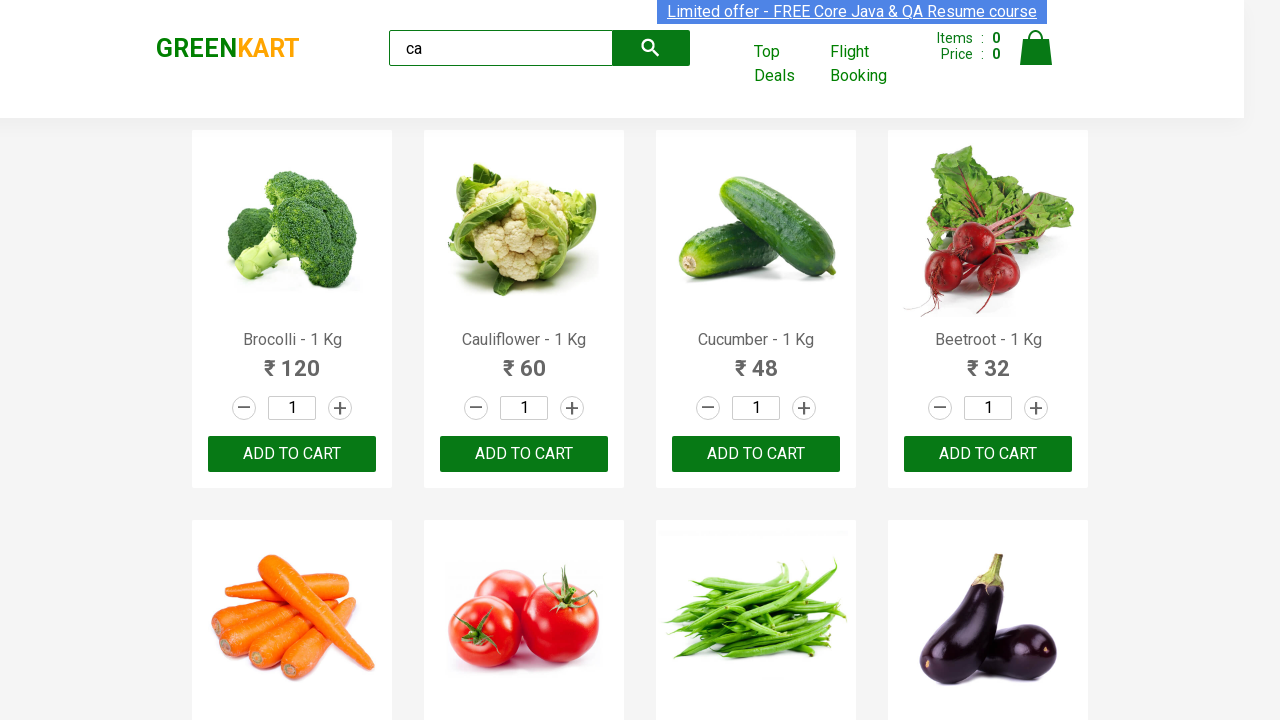

Waited for products to load
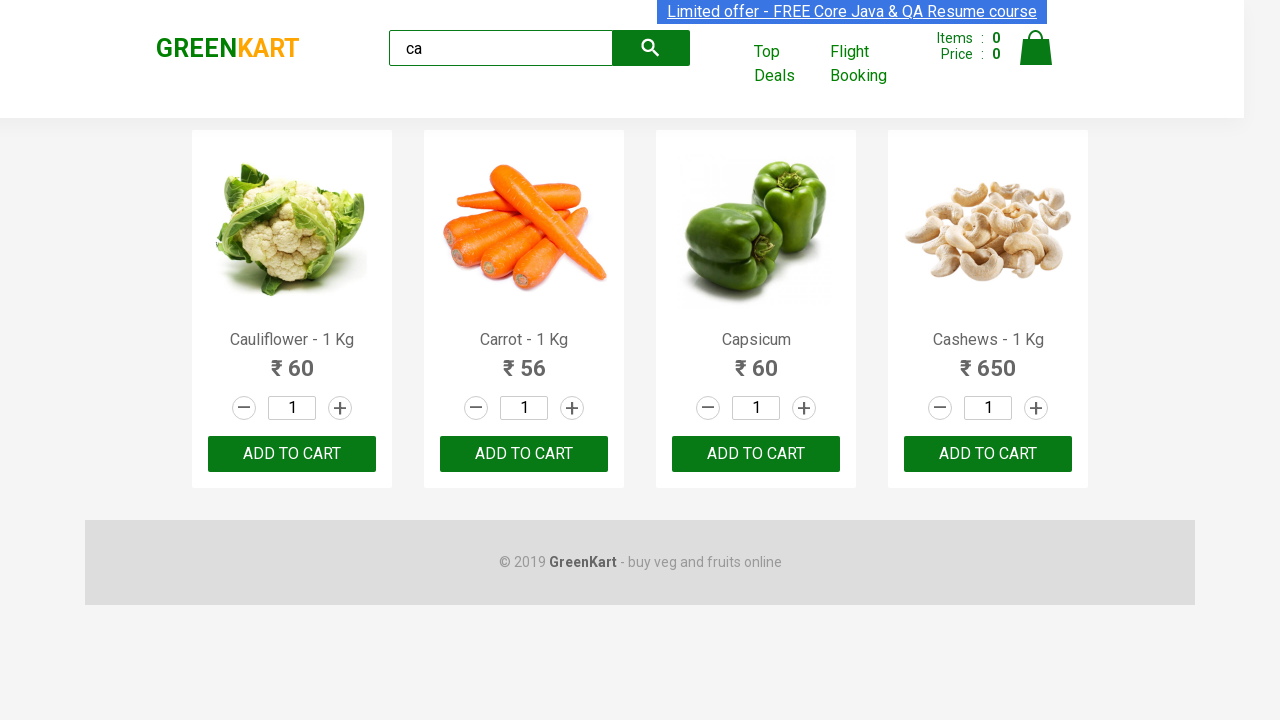

Located all product elements
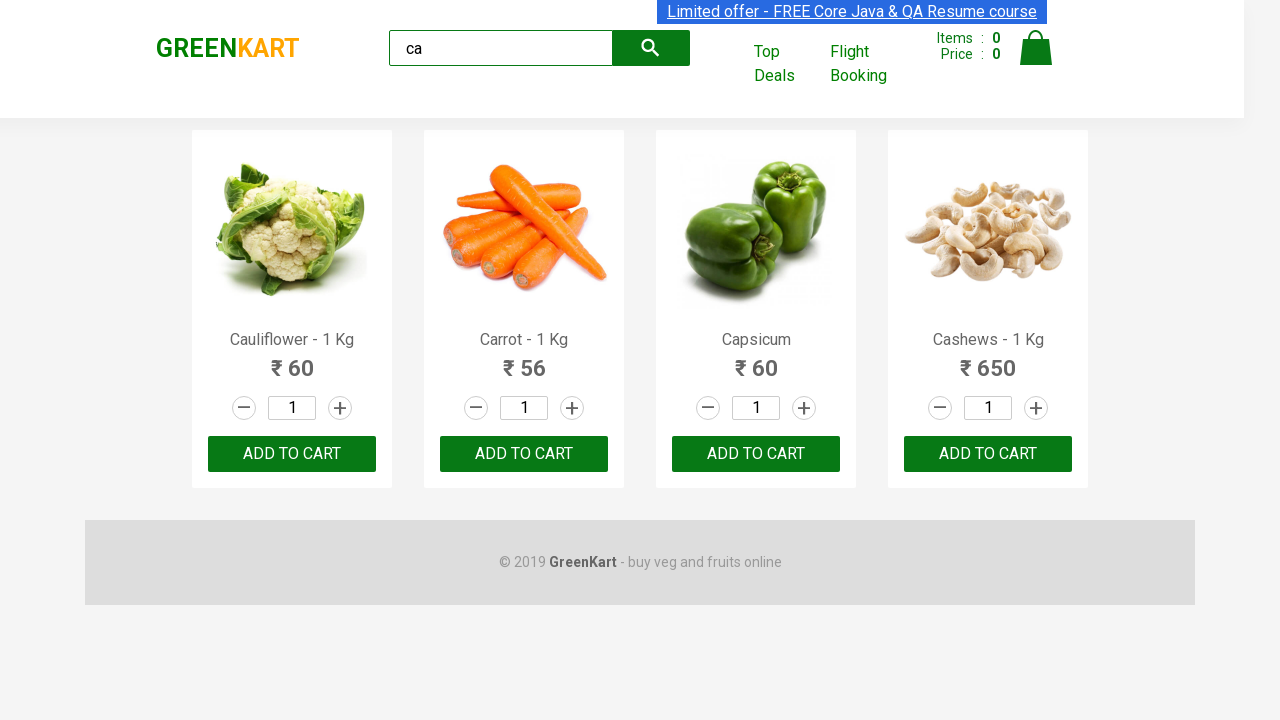

Found product containing 'Carrot' (Carrot - 1 Kg) and clicked 'Add to Cart' at (524, 454) on .products .product >> nth=1 >> button[type='button']
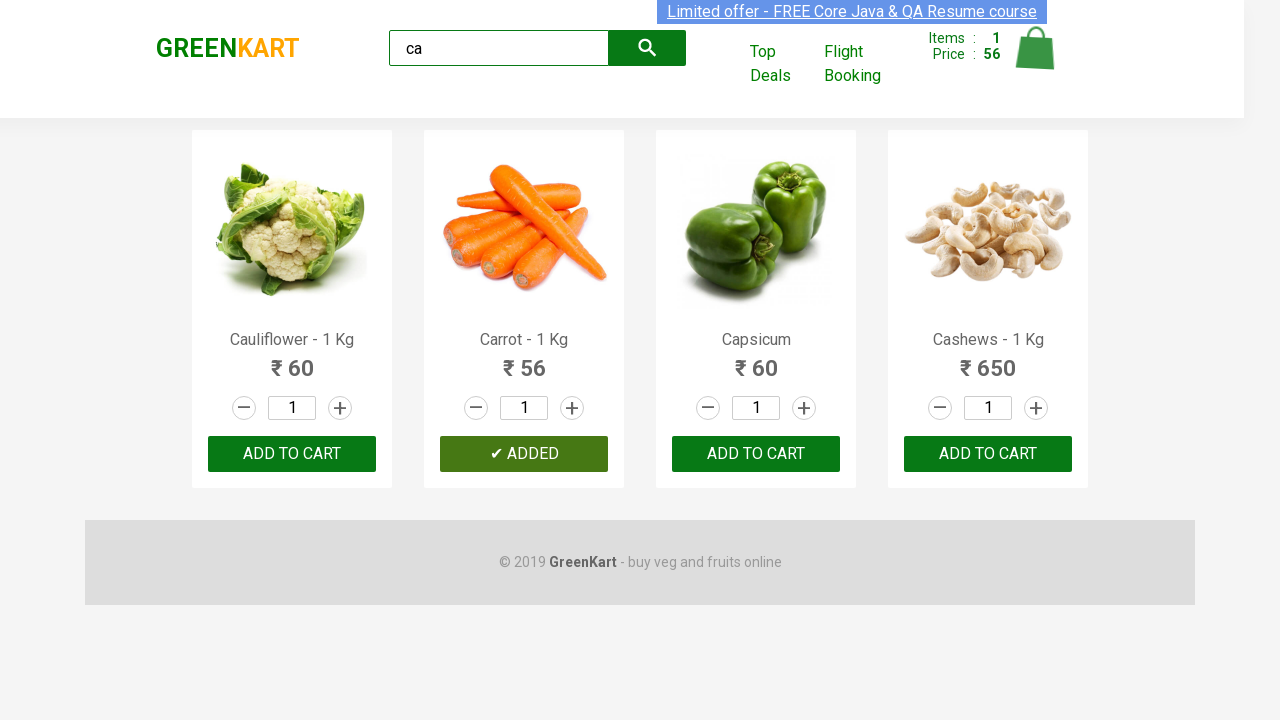

Clicked on cart icon to view cart at (1036, 48) on .cart-icon > img
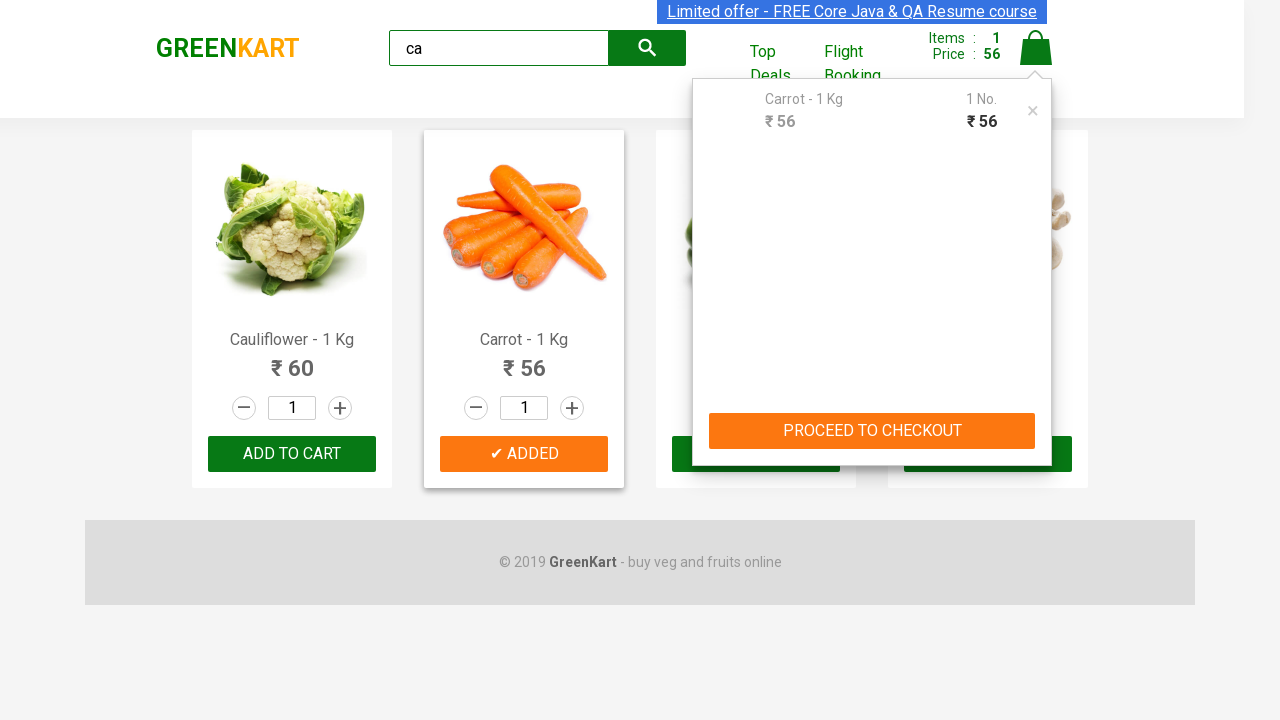

Clicked 'PROCEED TO CHECKOUT' button at (872, 431) on text=PROCEED TO CHECKOUT
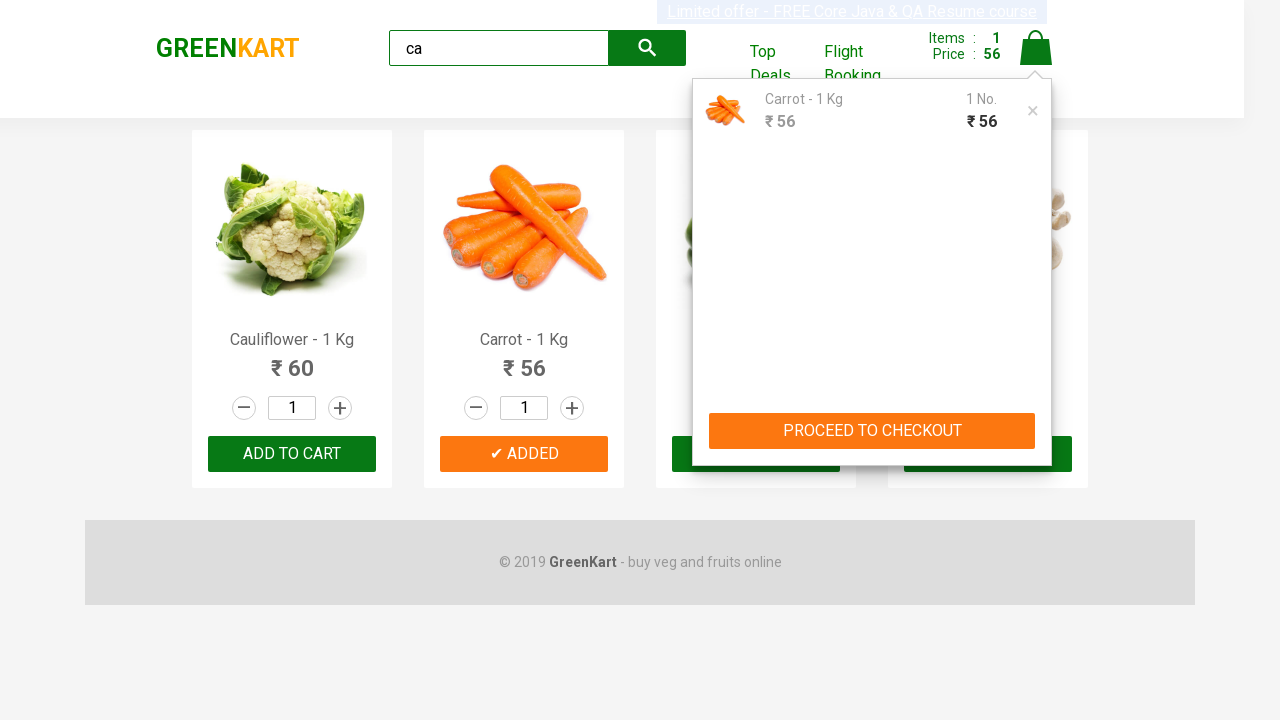

Clicked 'Place Order' button to complete the purchase at (1036, 420) on text=Place Order
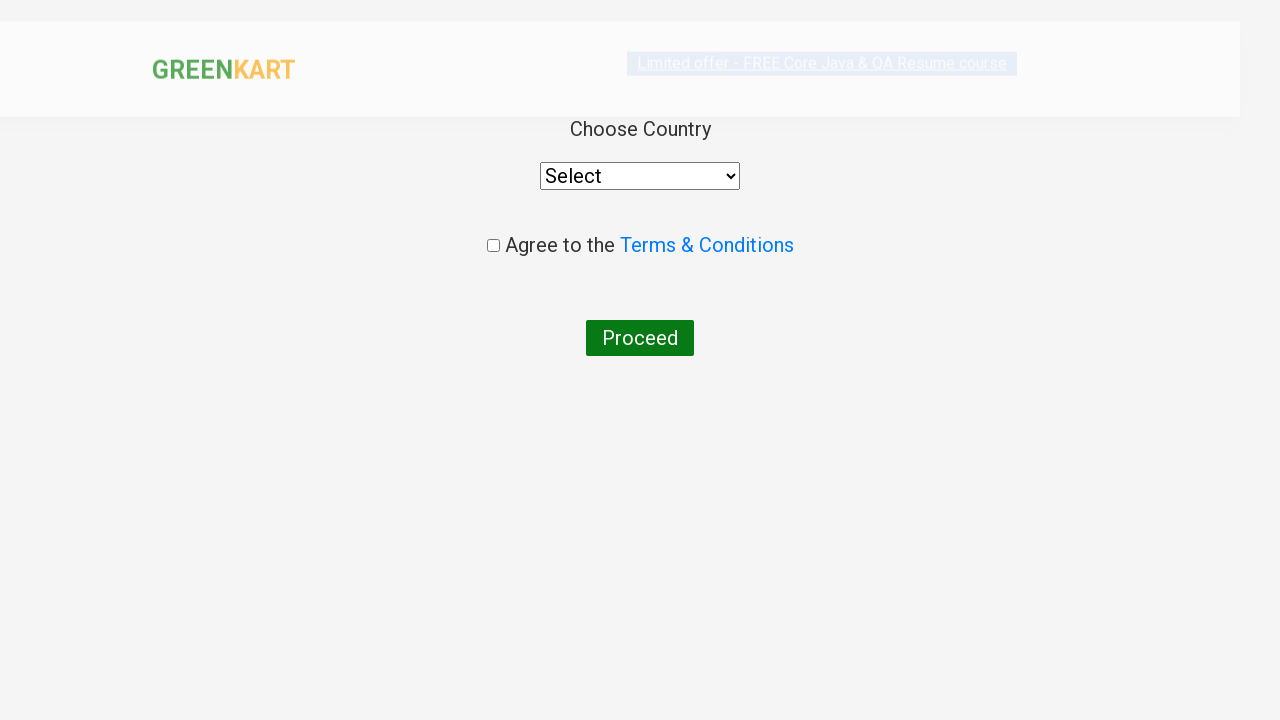

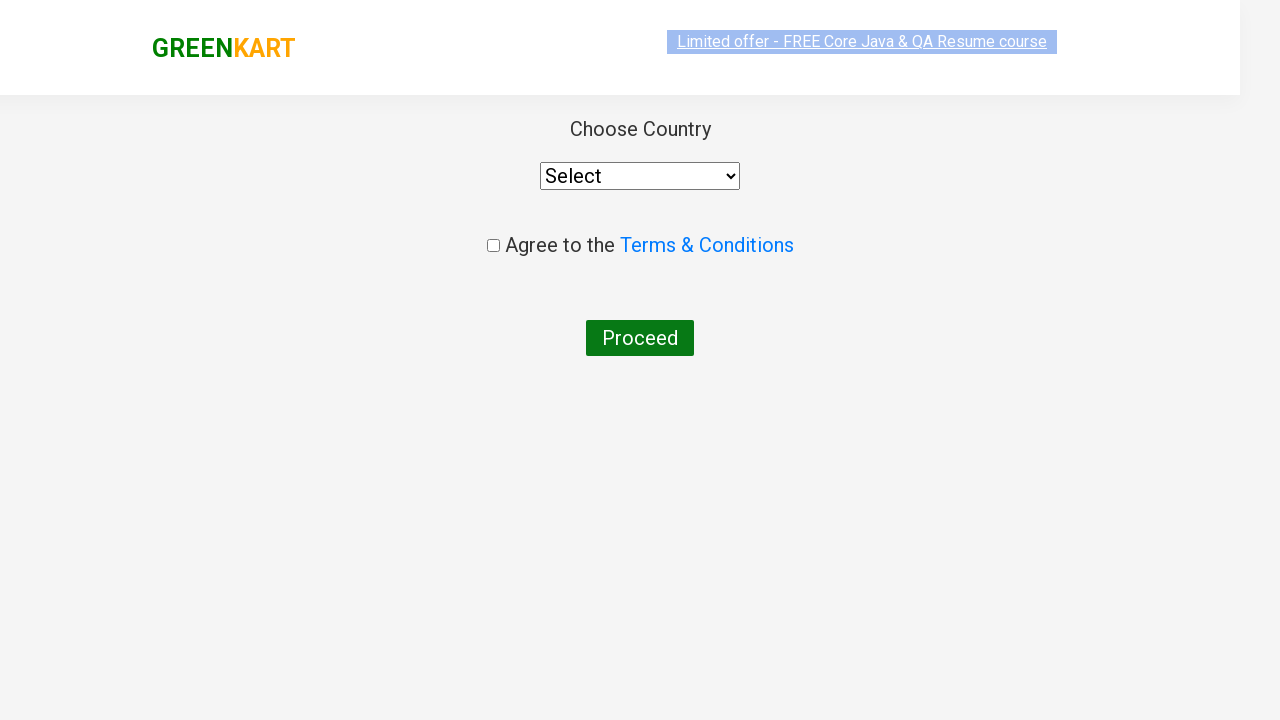